Verifies the current URL of the OrangeHRM application login page

Starting URL: https://opensource-demo.orangehrmlive.com/web/index.php/auth/login

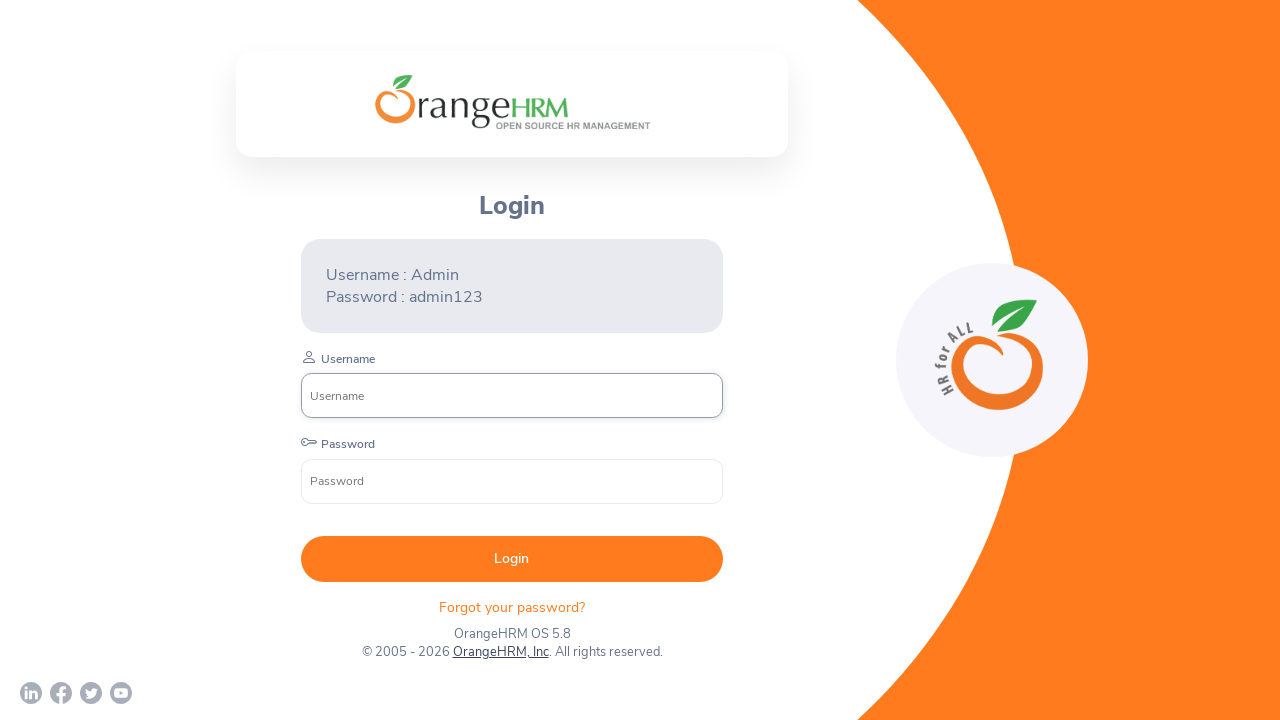

Waited for network idle state on OrangeHRM login page
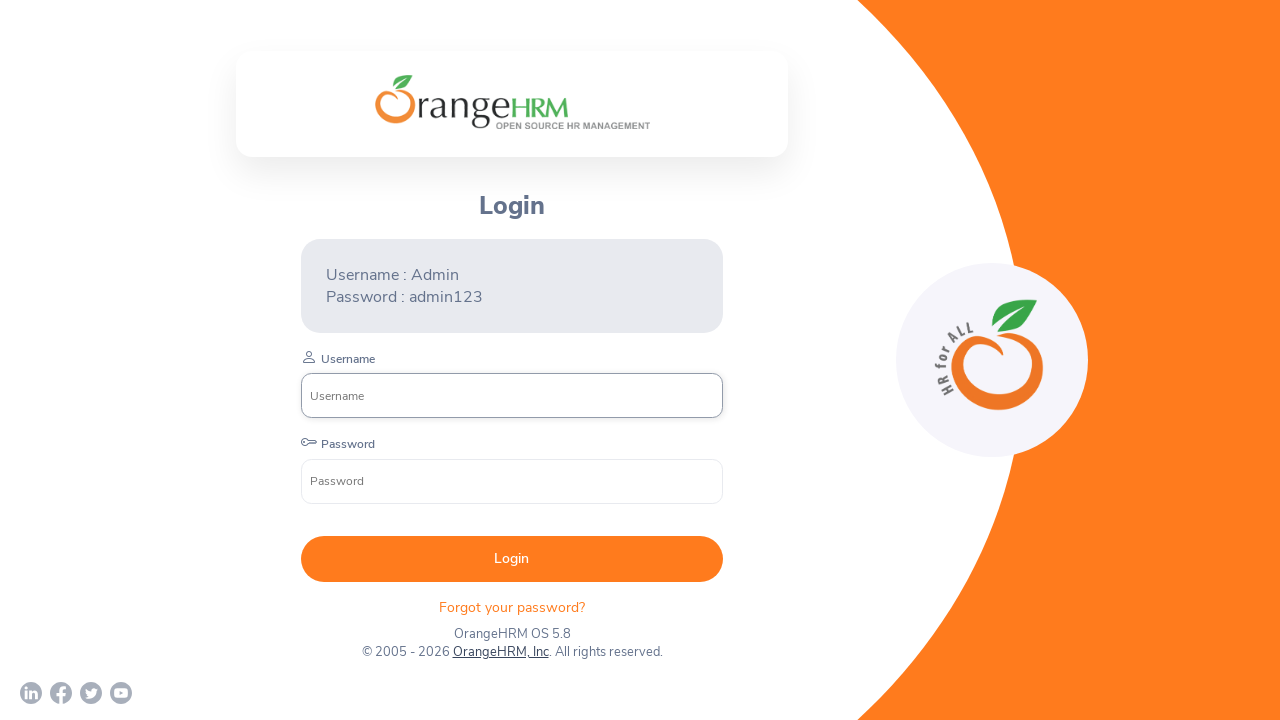

Verified current URL contains OrangeHRM domain (opensource-demo.orangehrmlive.com)
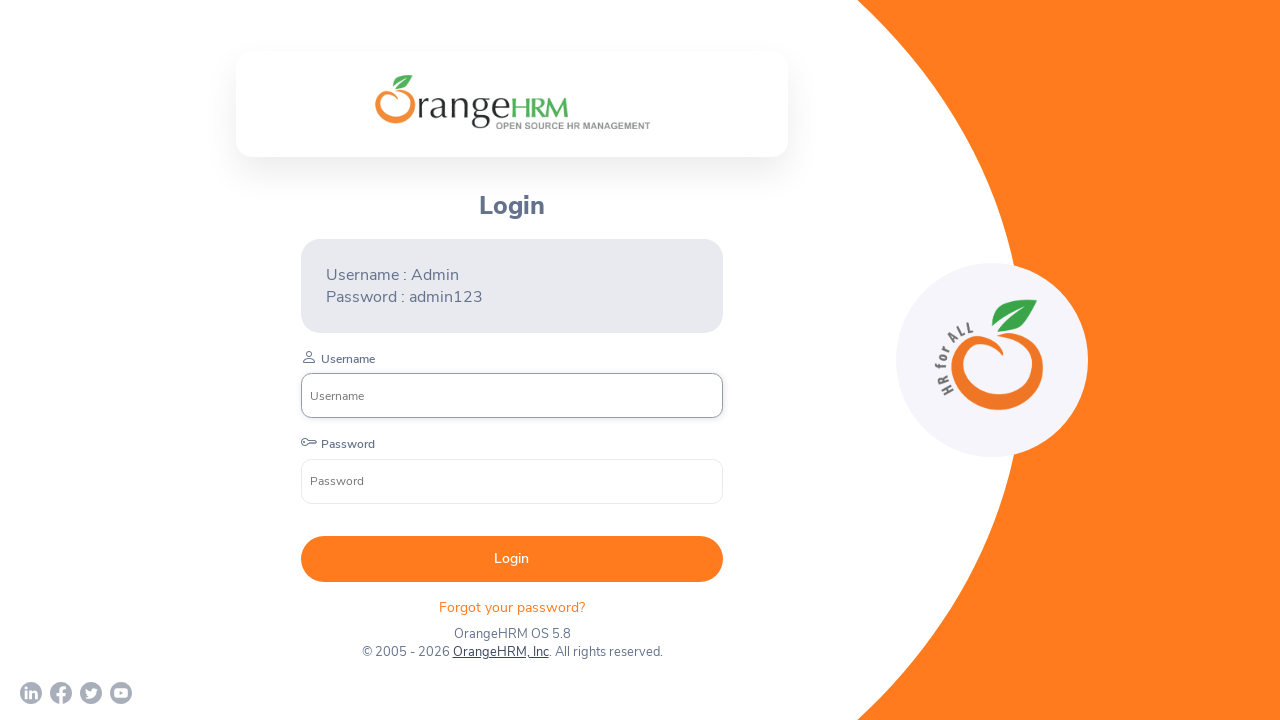

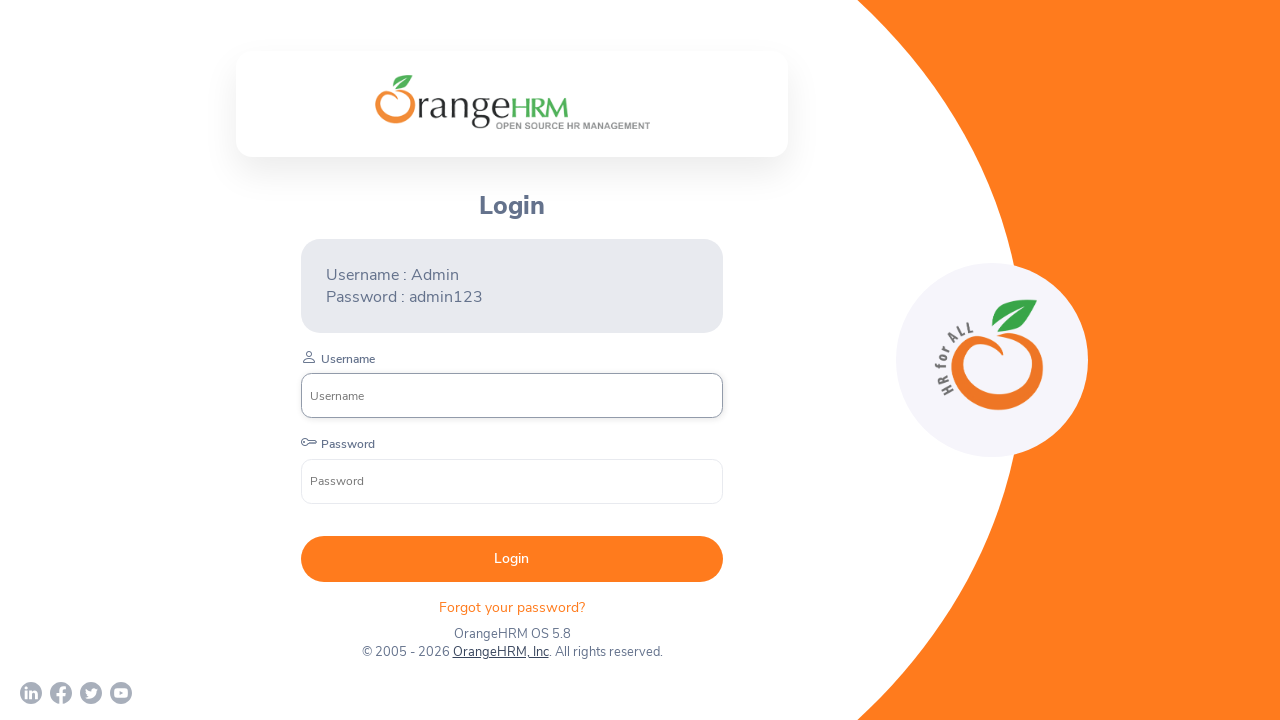